Tests the TodoMVC React application by navigating to the site, selecting the React version, adding a todo item, and verifying the todo count is displayed.

Starting URL: https://todomvc.com/

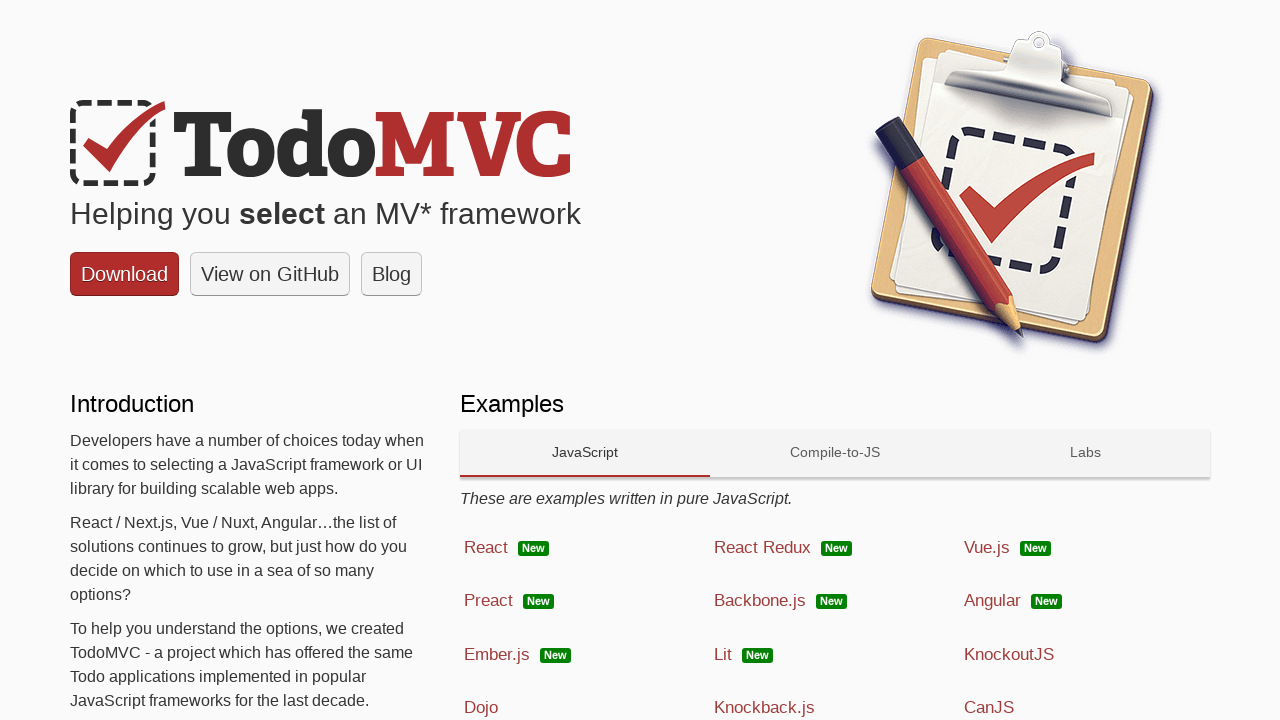

Clicked React link to navigate to React version at (585, 548) on a:has-text('React')
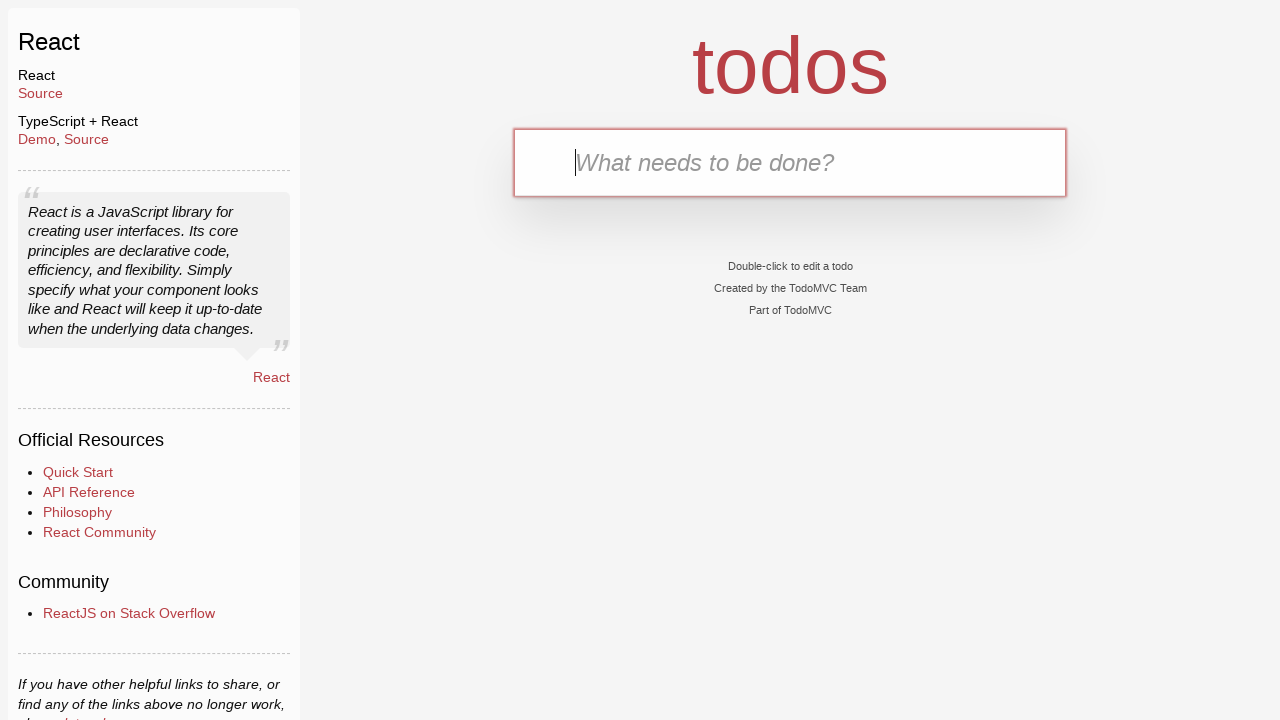

Todo input field loaded
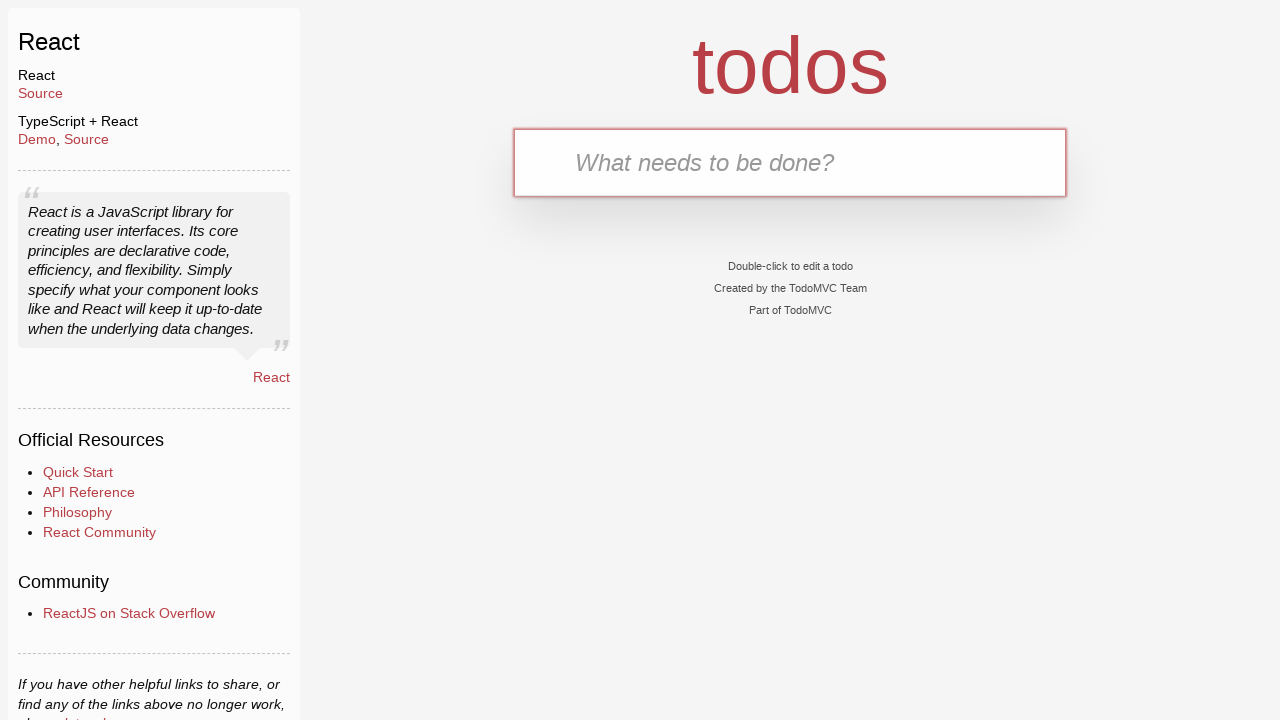

Clicked todo input field at (790, 162) on input.new-todo
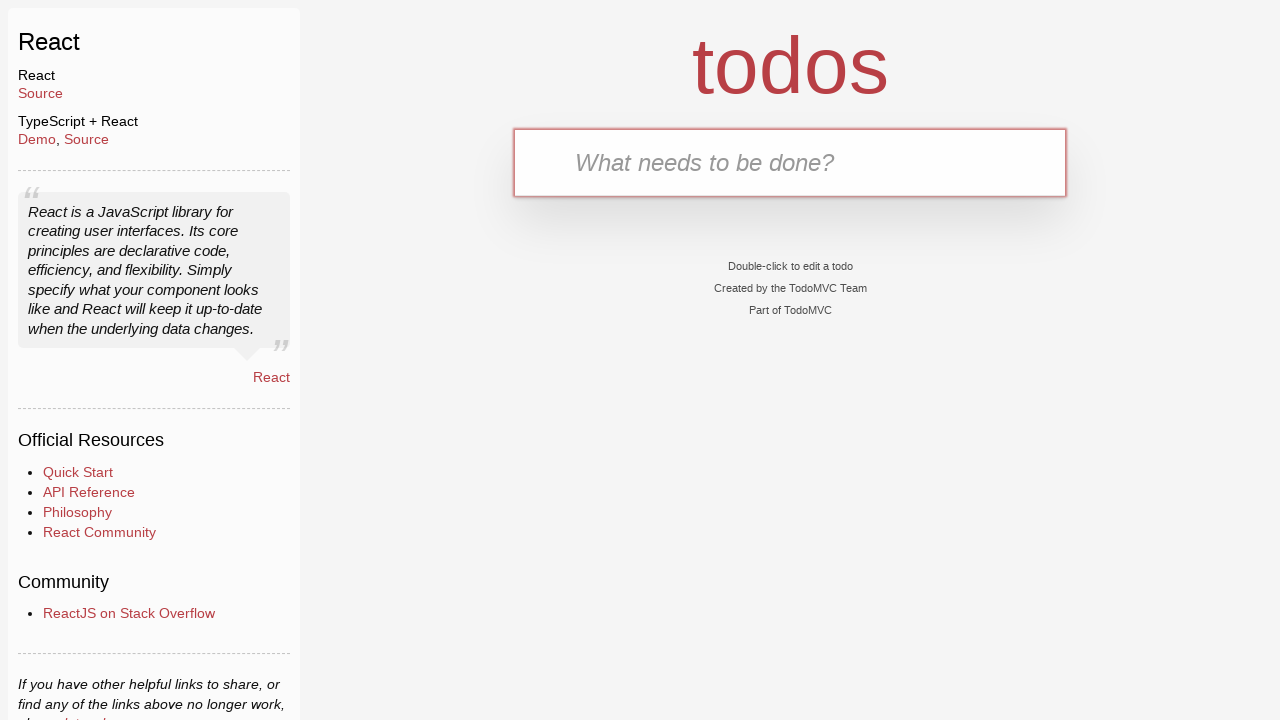

Filled todo input with 'Buy groceries' on input.new-todo
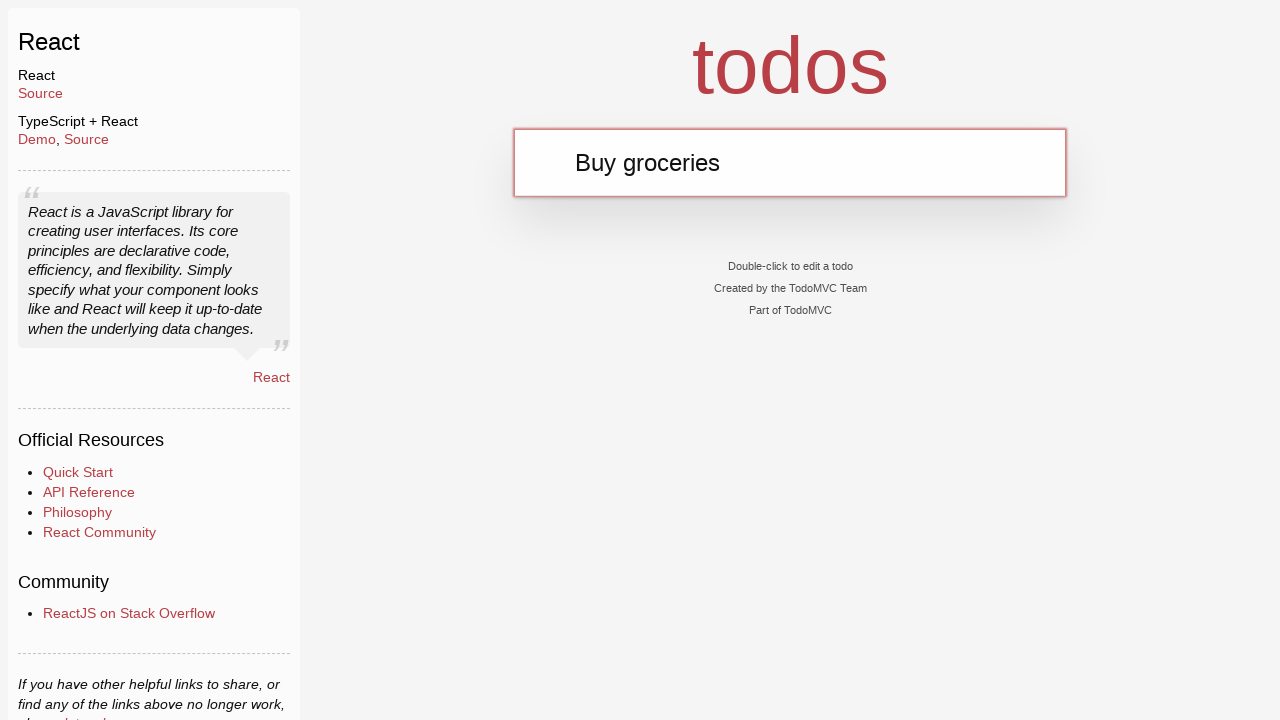

Pressed Enter to add todo item on input.new-todo
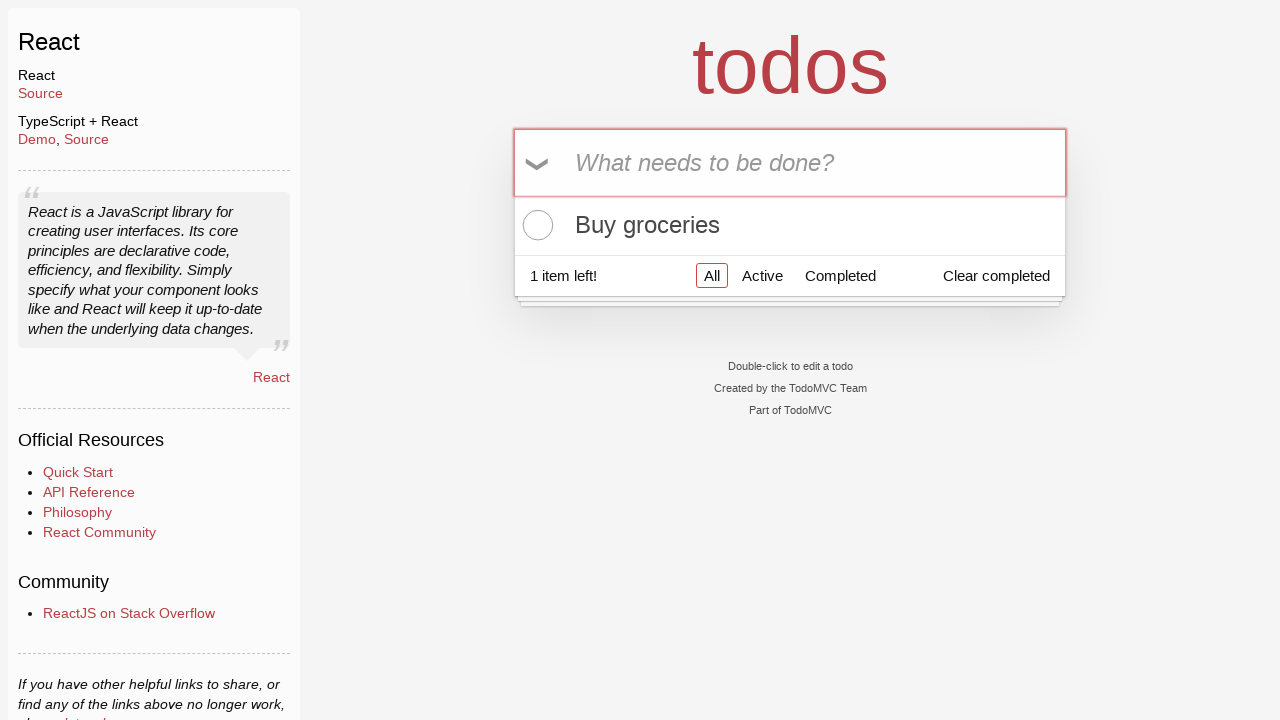

Todo count element is displayed
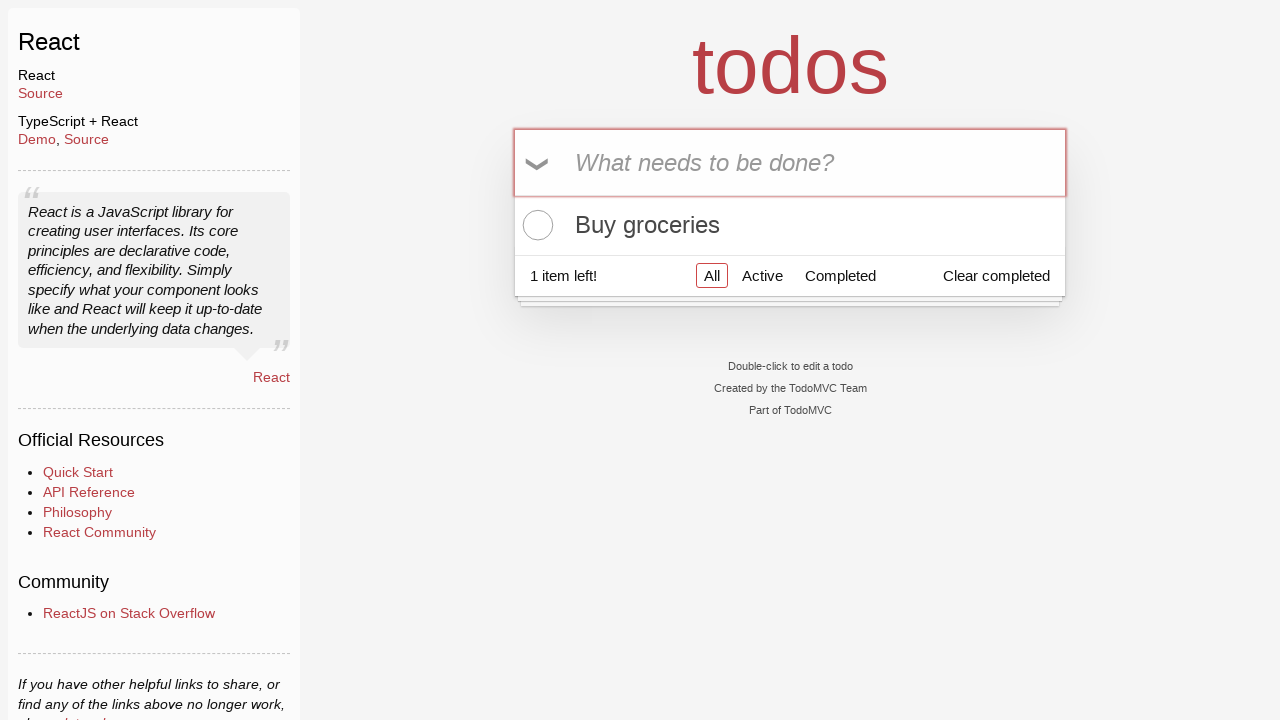

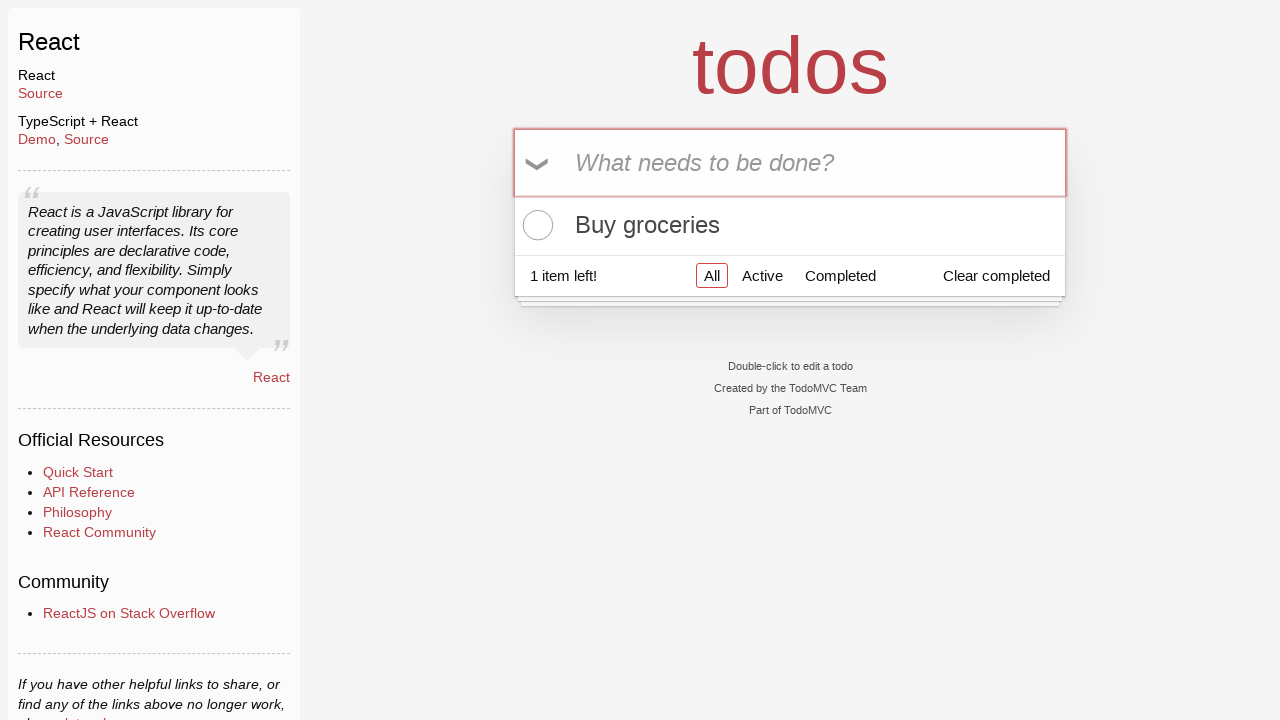